Tests the full flow of clicking "View details" on a popular item, navigating to the details page, and clicking the play trailer button to verify the video player opens.

Starting URL: https://kemeldev.github.io/WatchTogether

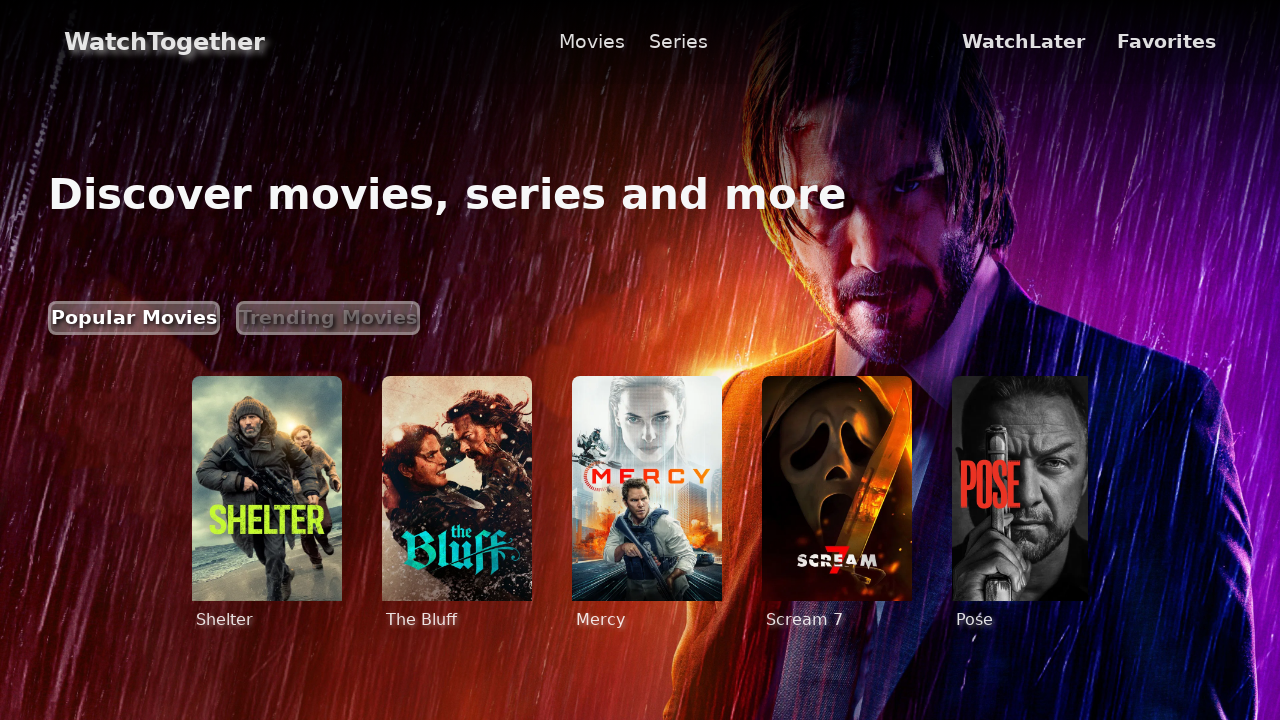

Located 'View details' button on popular item
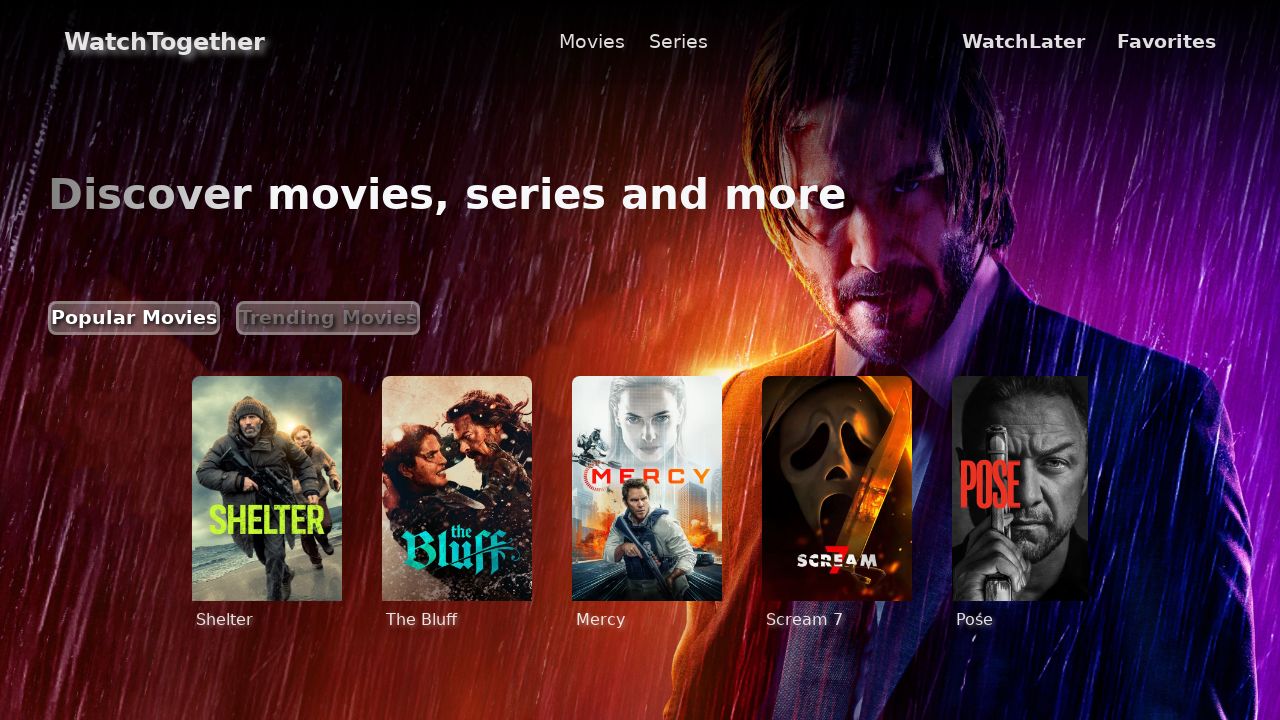

Scrolled 'View details' button into view
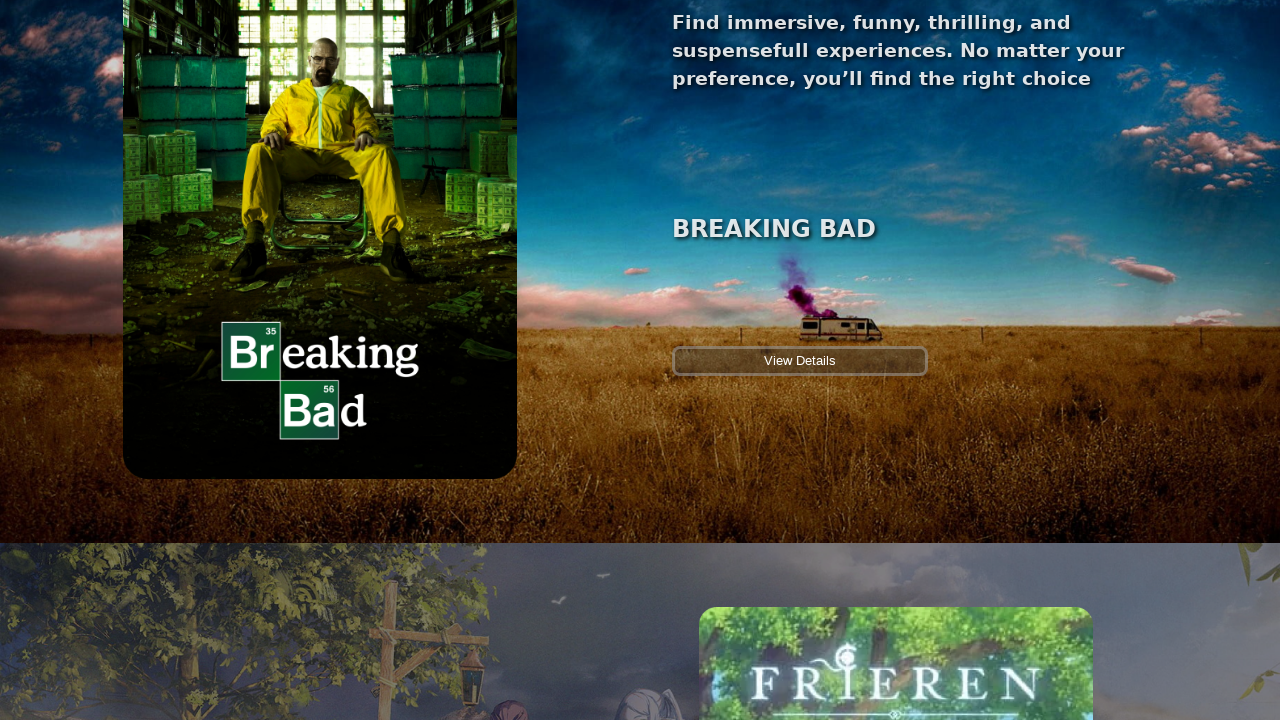

Clicked 'View details' button on popular item at (800, 361) on div.popular_textContent a button >> nth=0
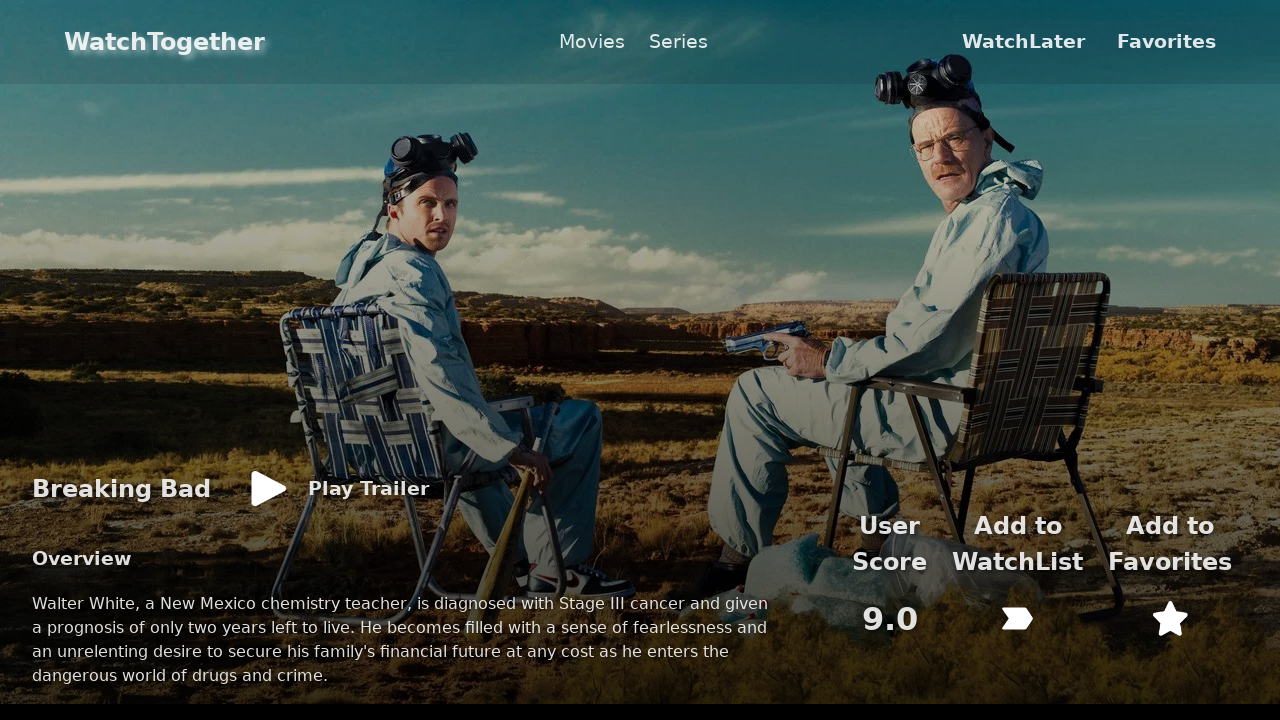

Navigated to details page
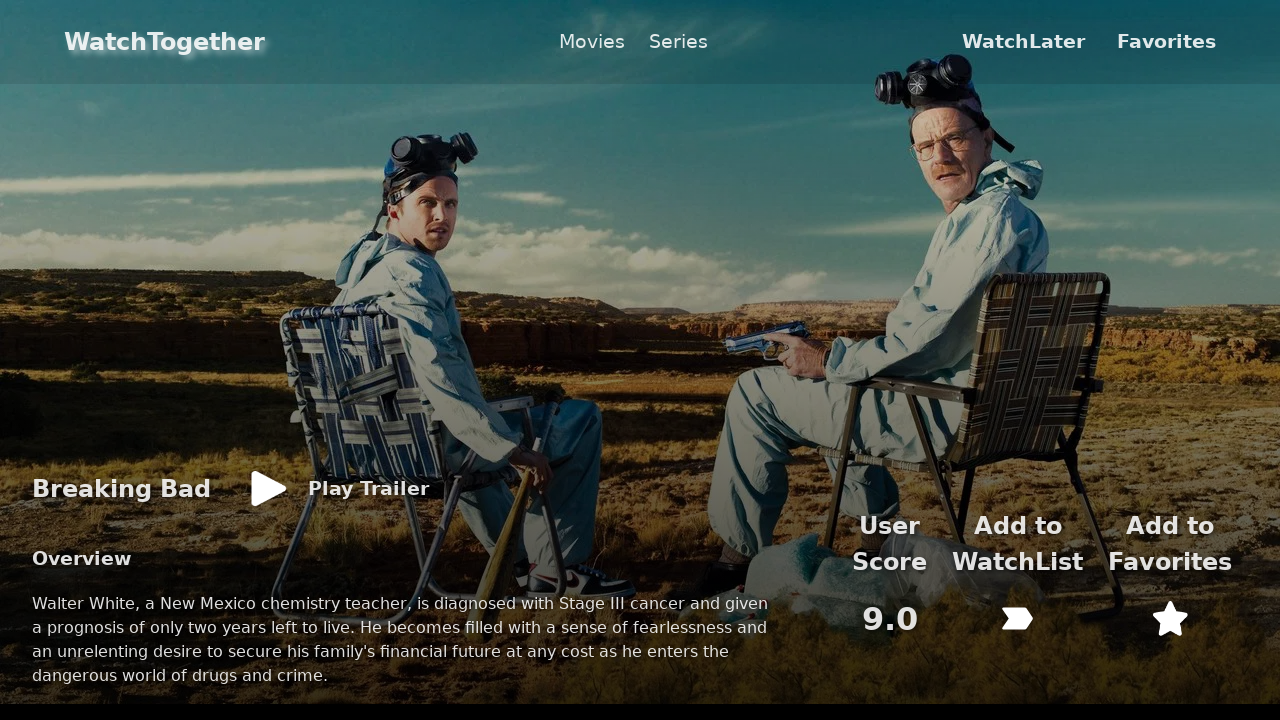

Located play trailer button on details page
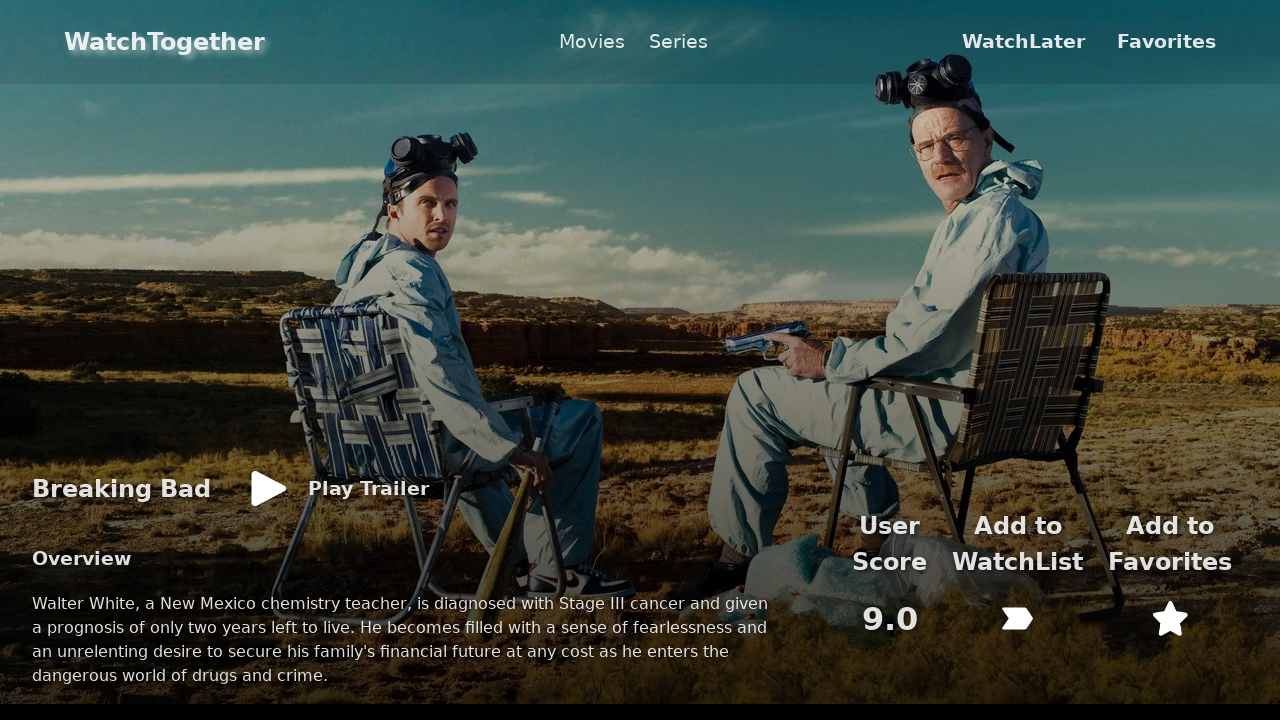

Scrolled play trailer button into view
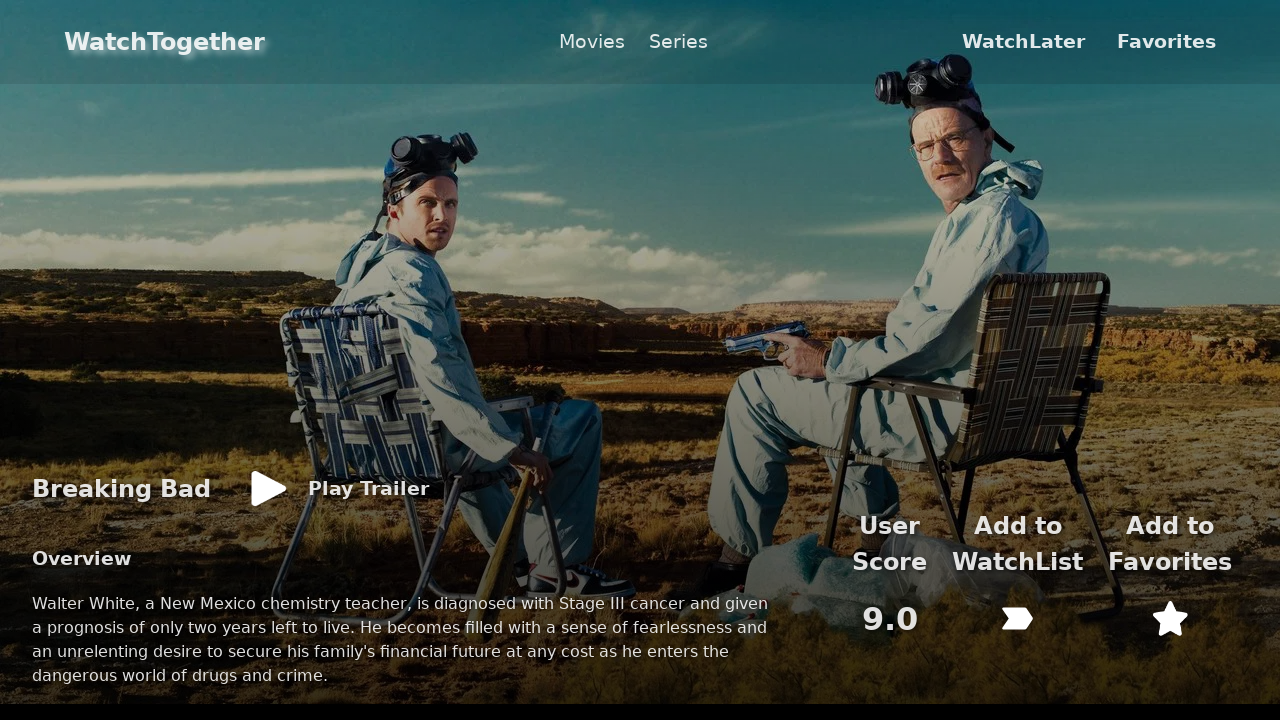

Clicked play trailer button at (335, 489) on .overview_playTrailer
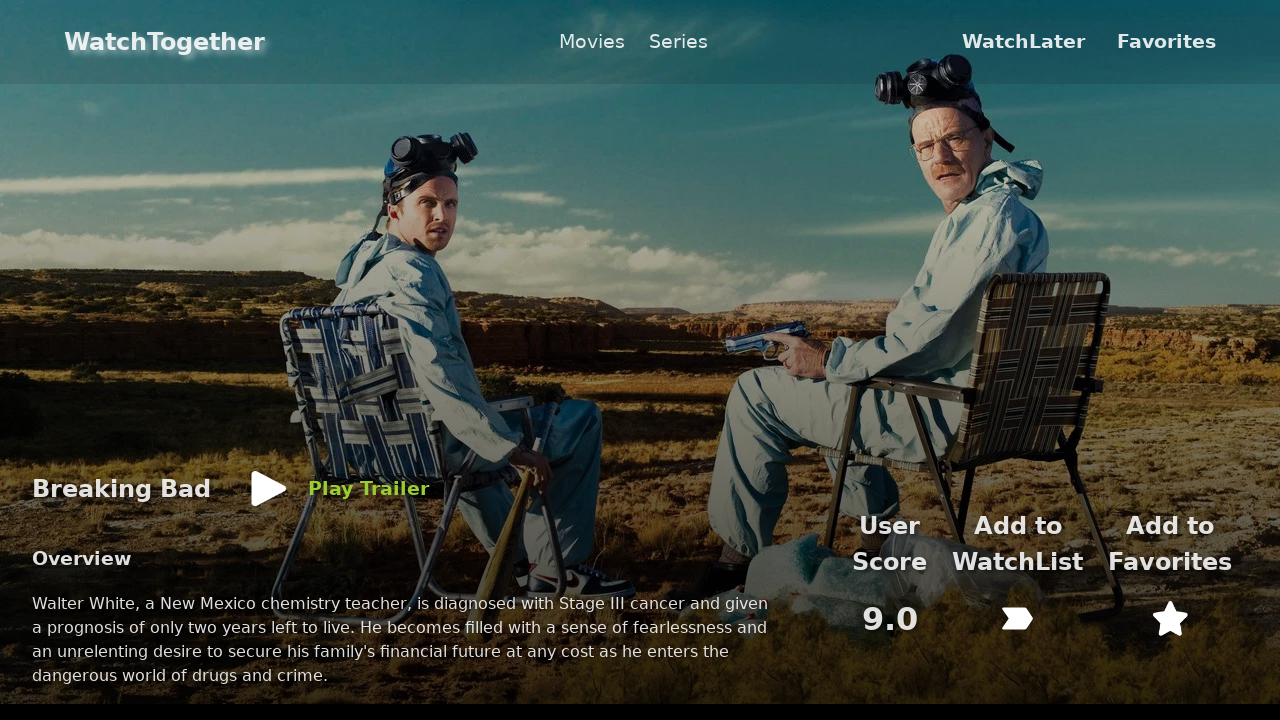

Video player container appeared
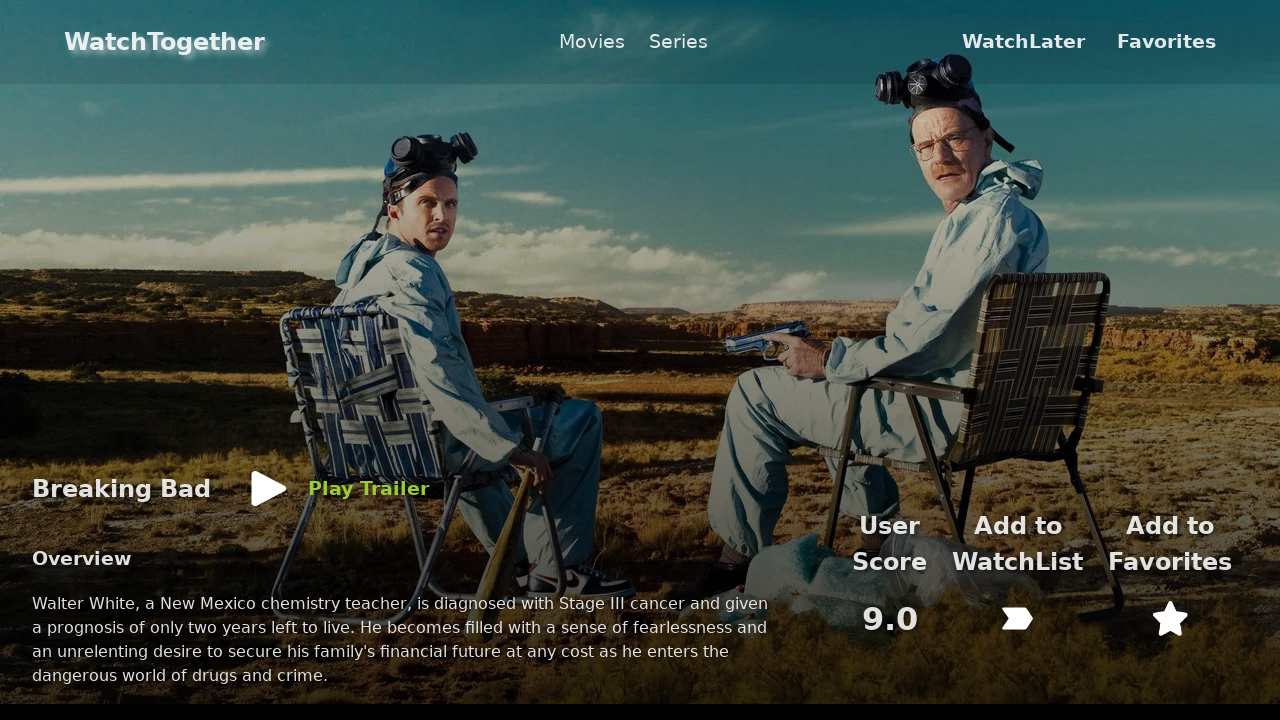

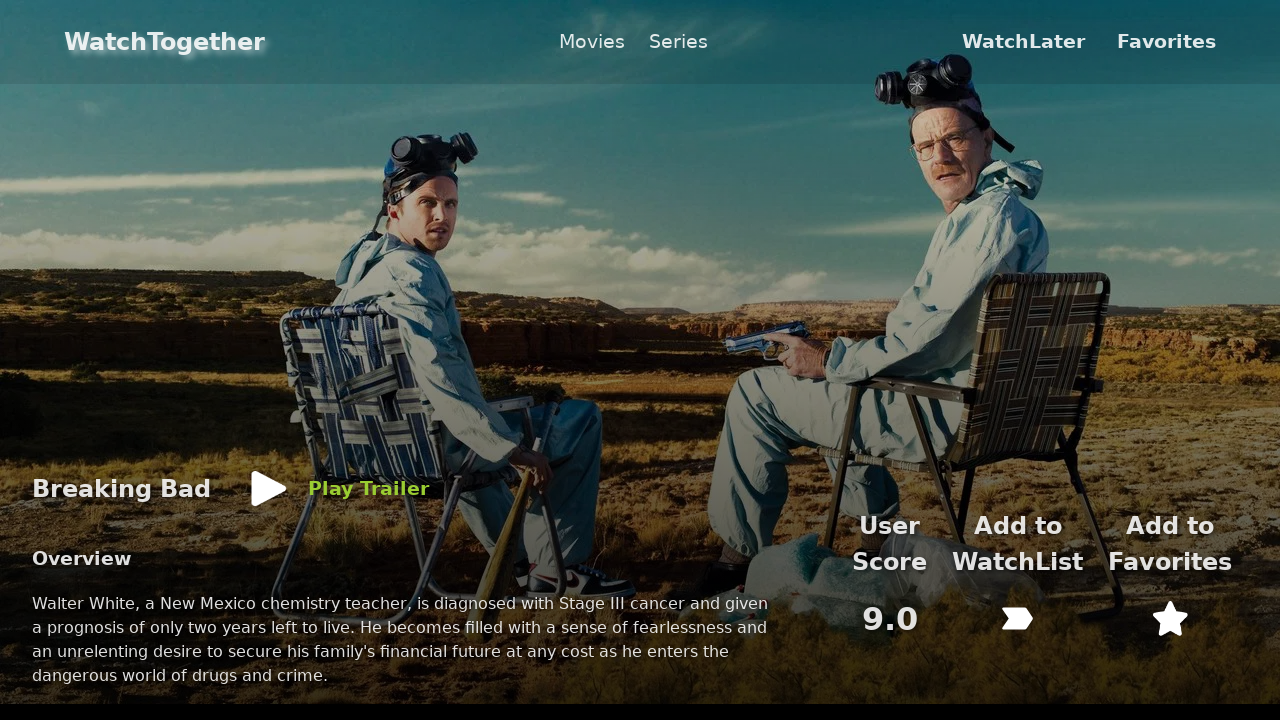